Tests hover functionality by moving mouse over the CYDEO link element

Starting URL: https://practice.cydeo.com/

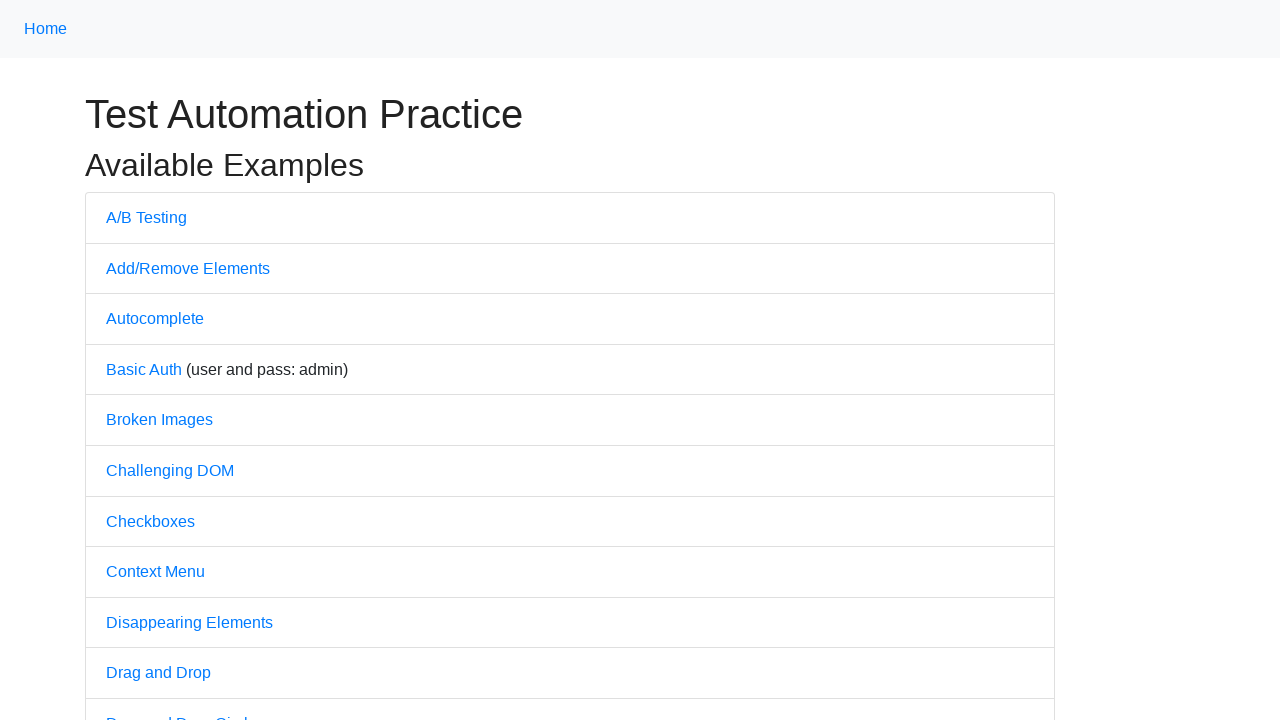

Navigated to https://practice.cydeo.com/
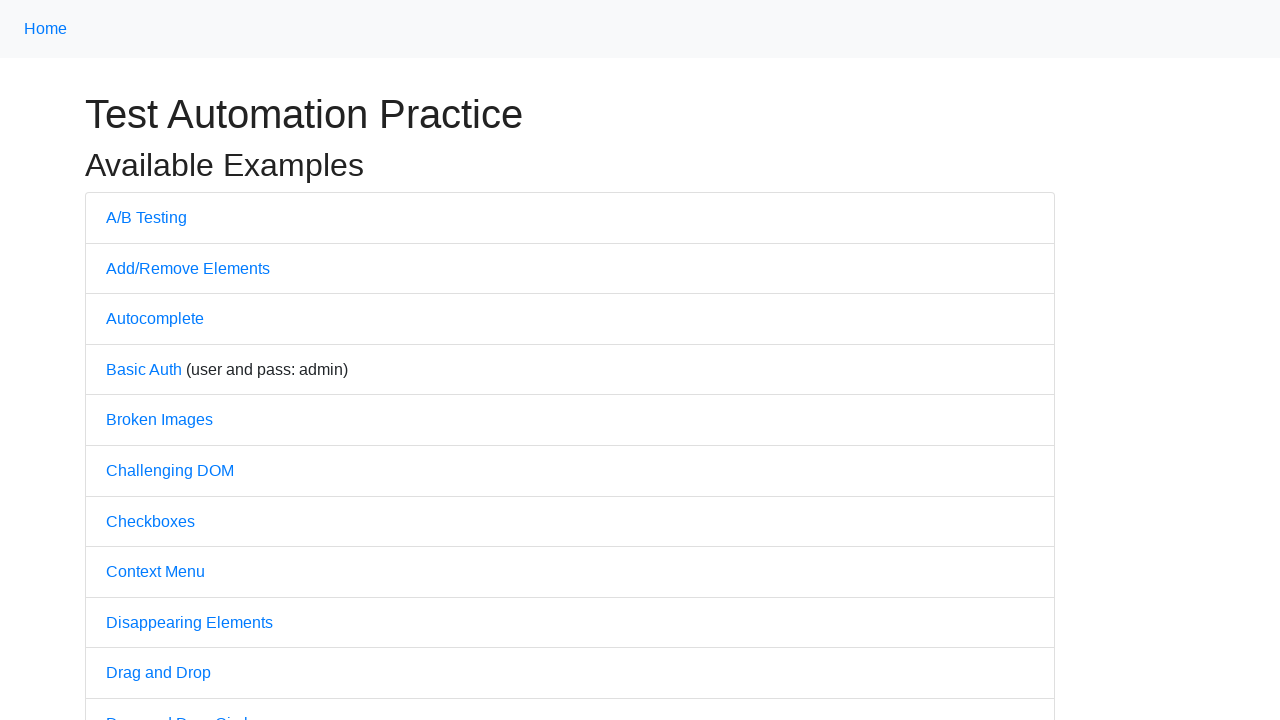

Hovered over the CYDEO link element at (614, 707) on xpath=//a[.='CYDEO']
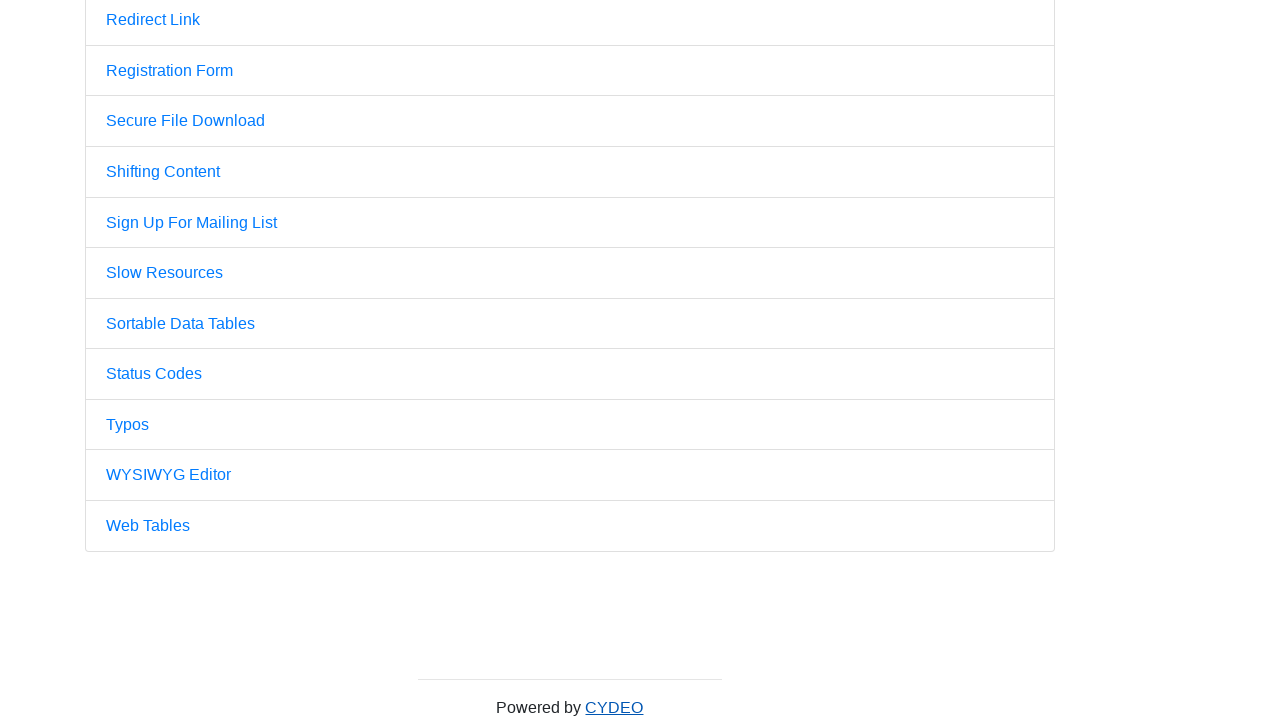

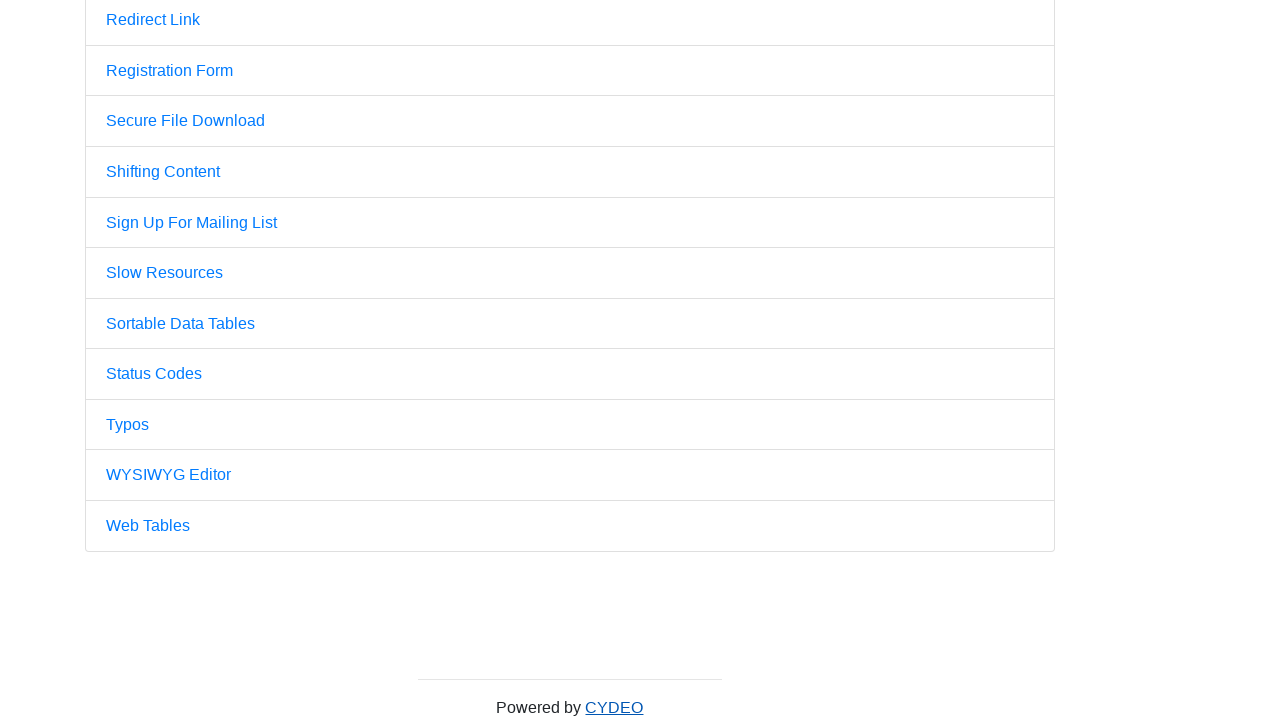